Tests checkbox automation by finding all checkboxes on the page and clicking the one with id "code"

Starting URL: https://seleniumpractise.blogspot.com/2016/08/how-to-automate-radio-button-in.html

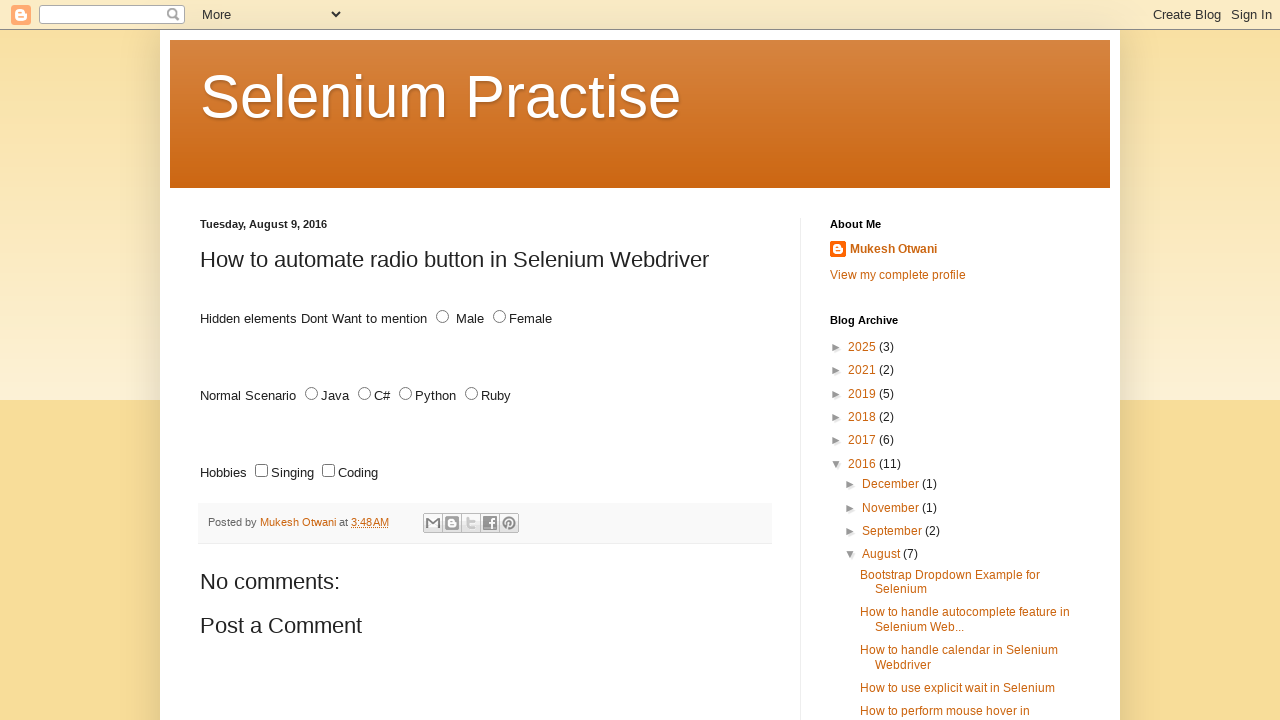

Waited for checkboxes to be present on the page
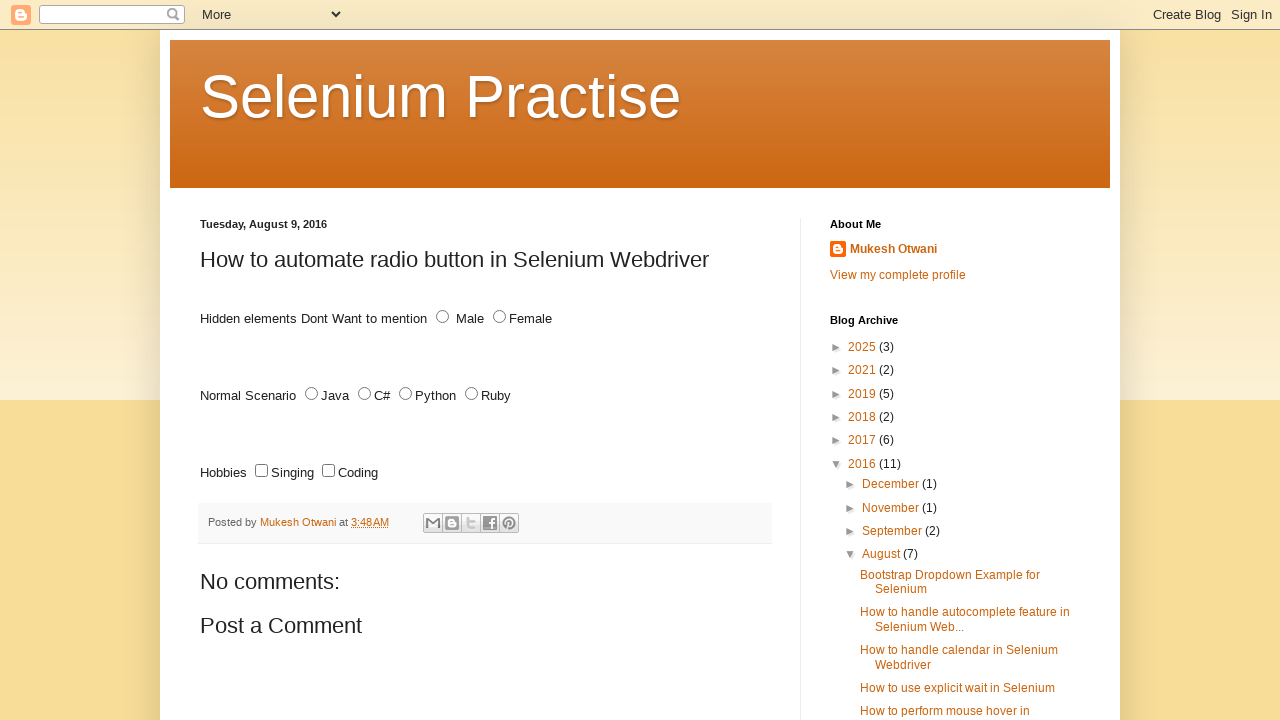

Clicked the checkbox with id 'code' at (328, 471) on input[type='checkbox']#code
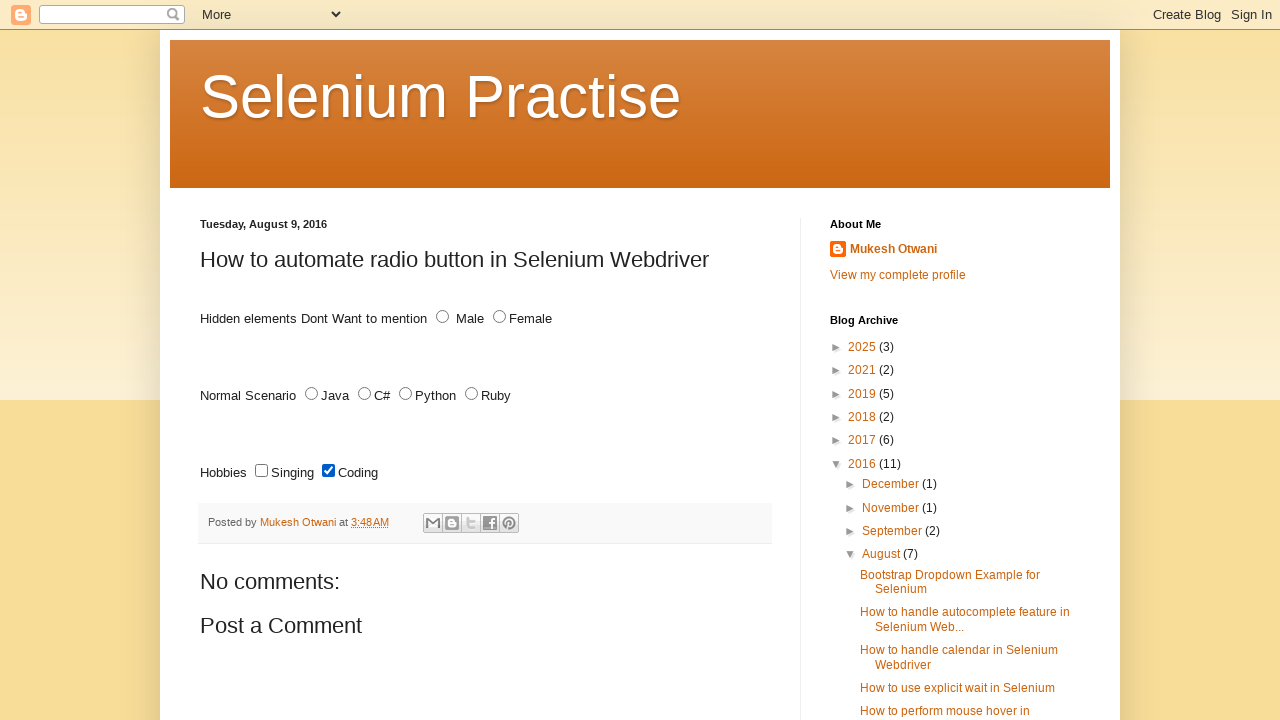

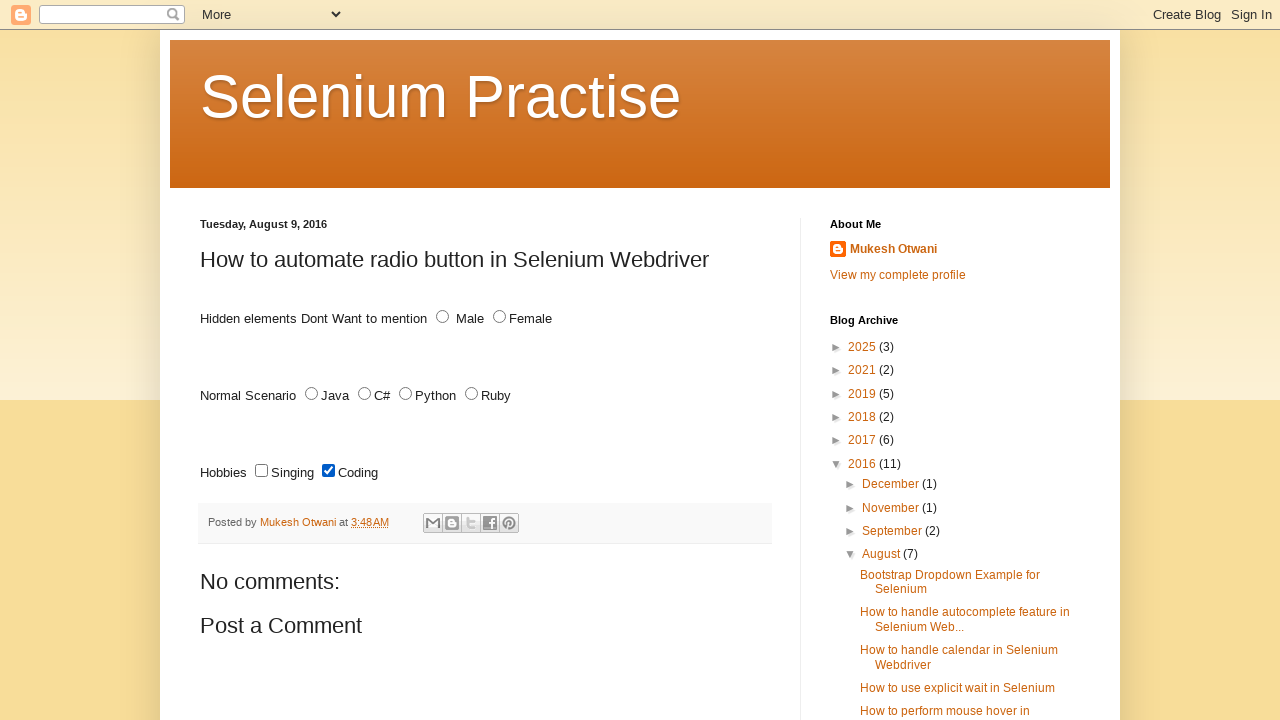